Tests handling browser alerts by clicking a button that triggers an alert and accepting it

Starting URL: https://www.qa-practice.com/elements/alert/alert

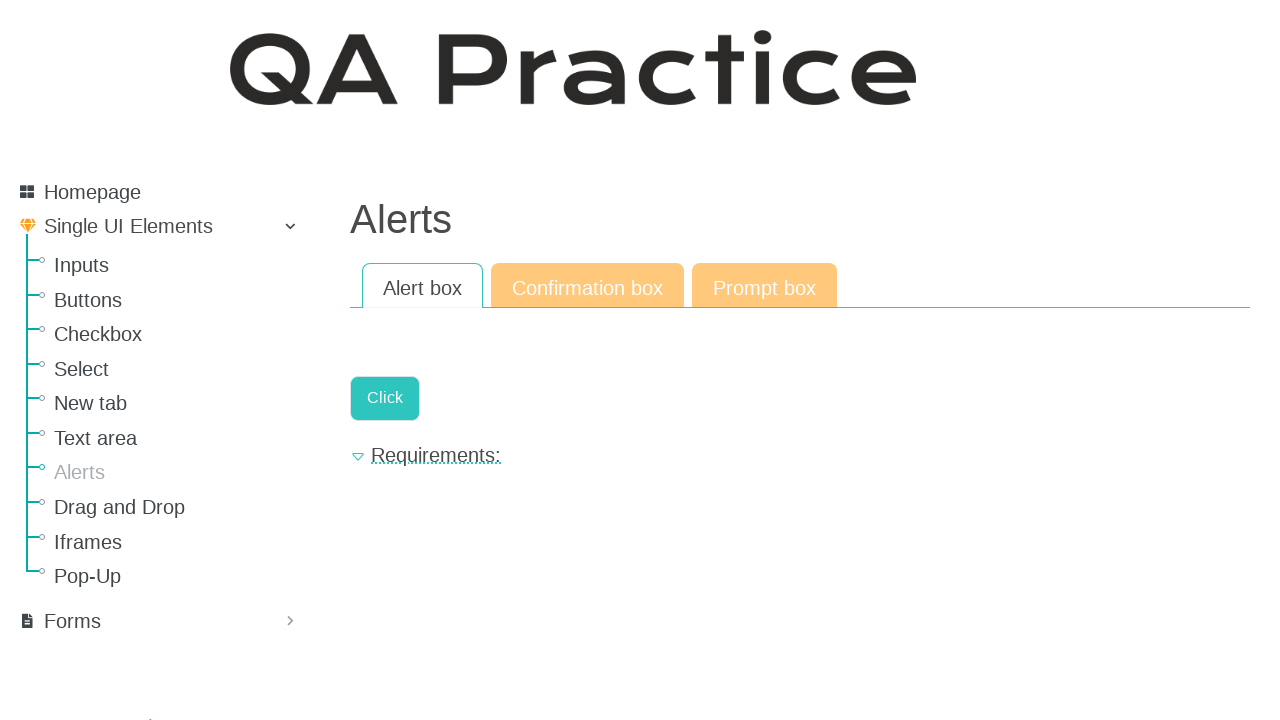

Set up dialog handler to accept alerts
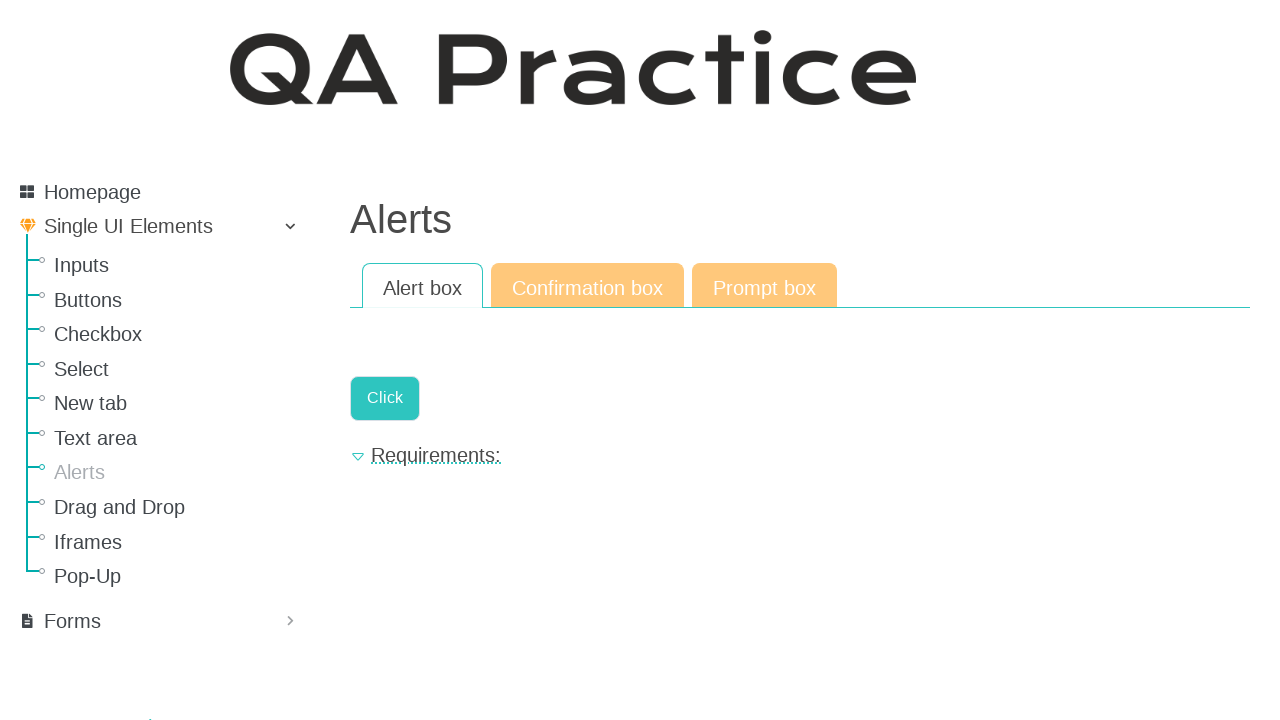

Clicked button that triggers alert at (385, 398) on .a-button
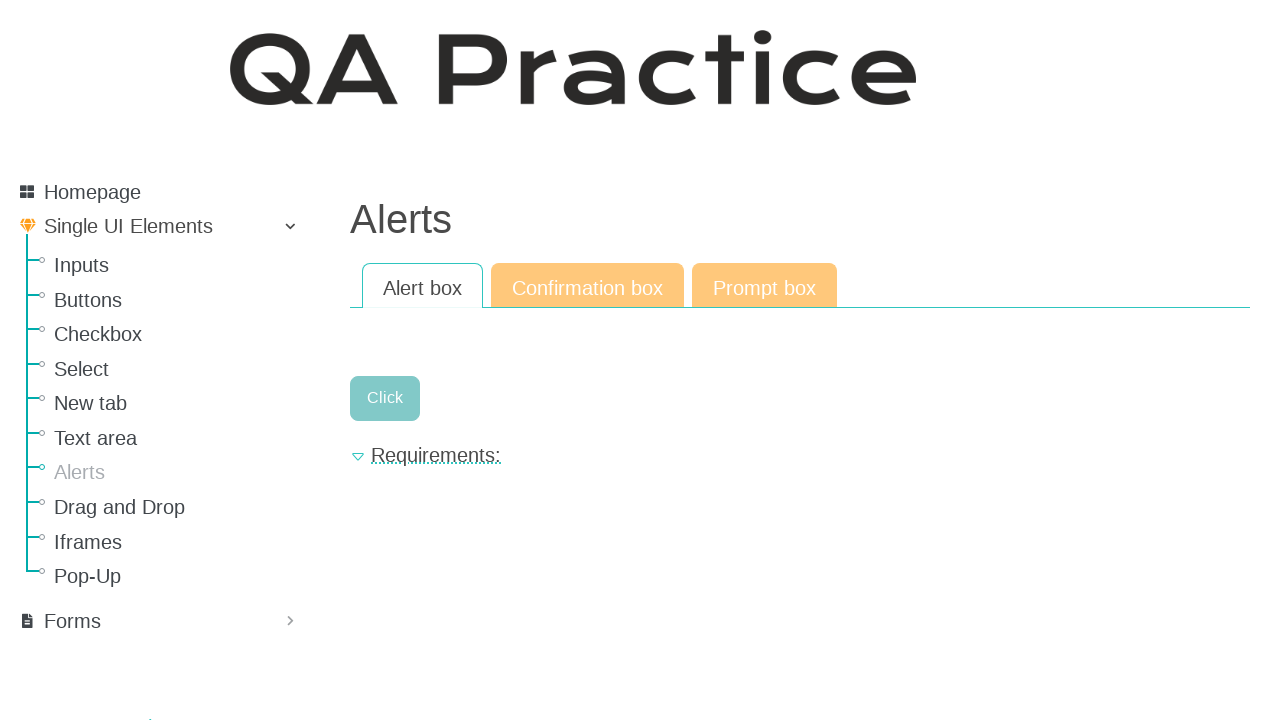

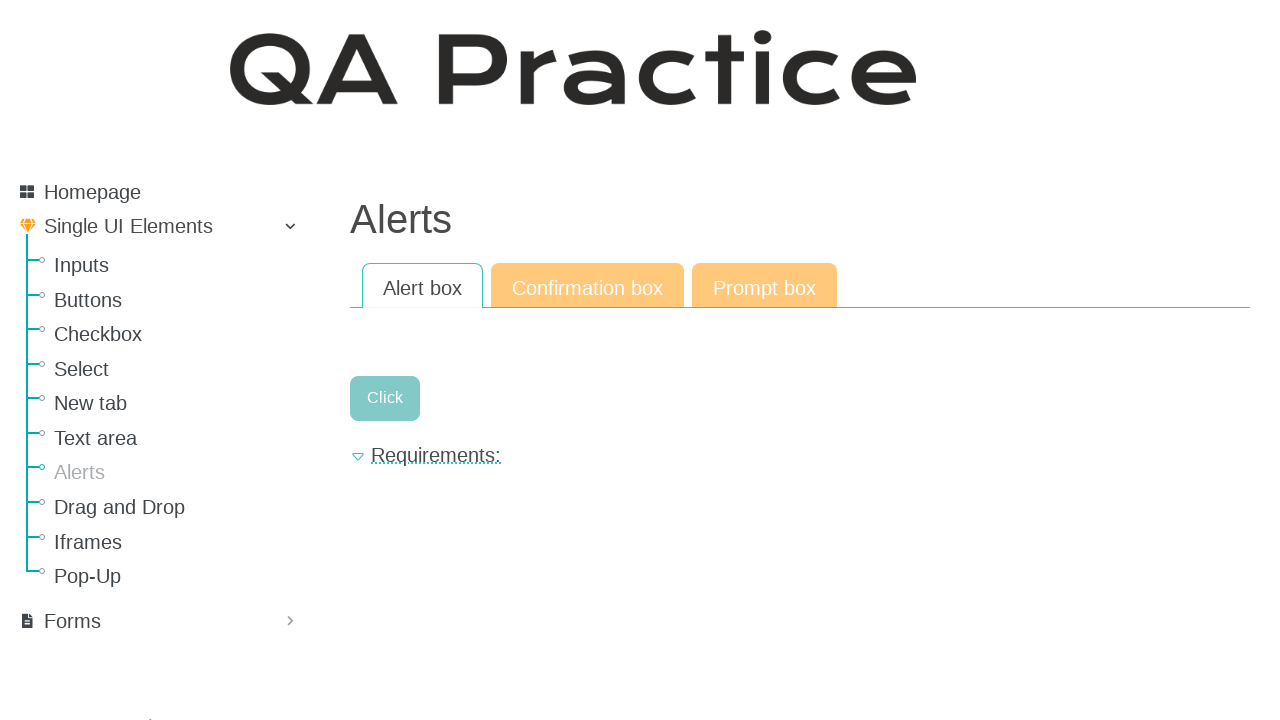